Tests HTML5 drag and drop functionality by dragging the W3Schools logo image from one div container to another target div.

Starting URL: https://www.w3schools.com/html/html5_draganddrop.asp

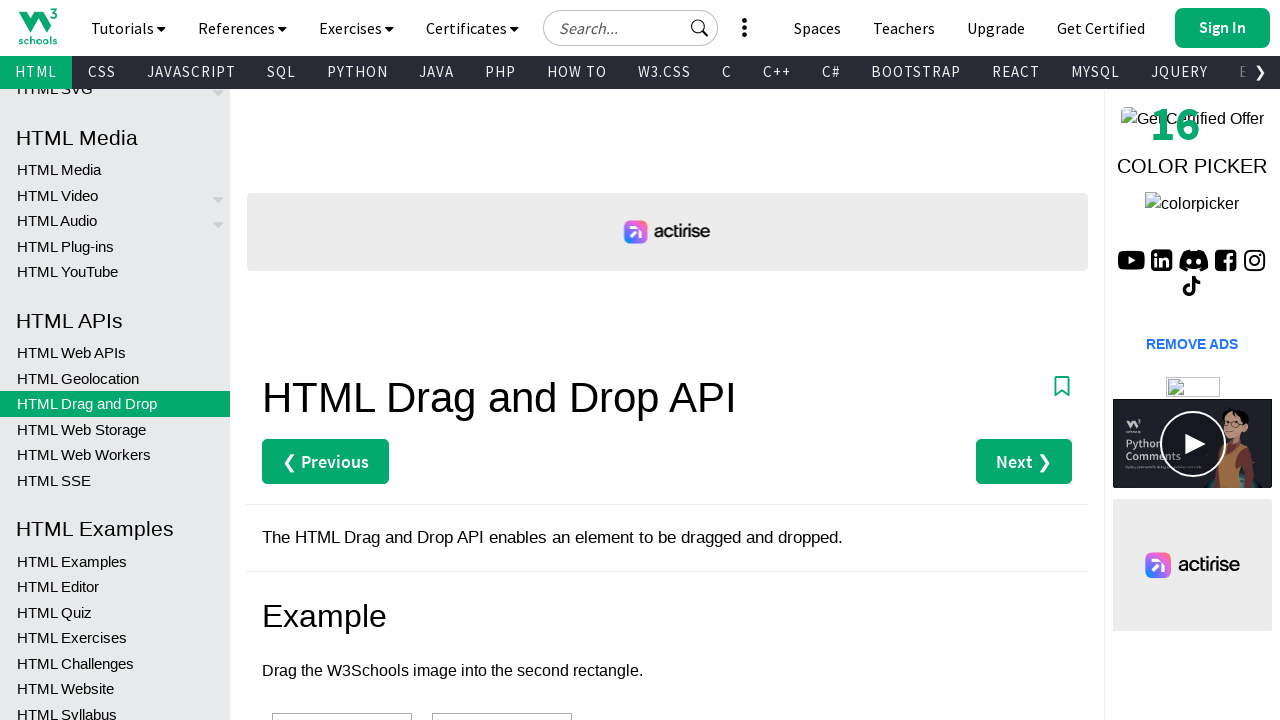

Navigated to W3Schools HTML5 drag and drop demo page
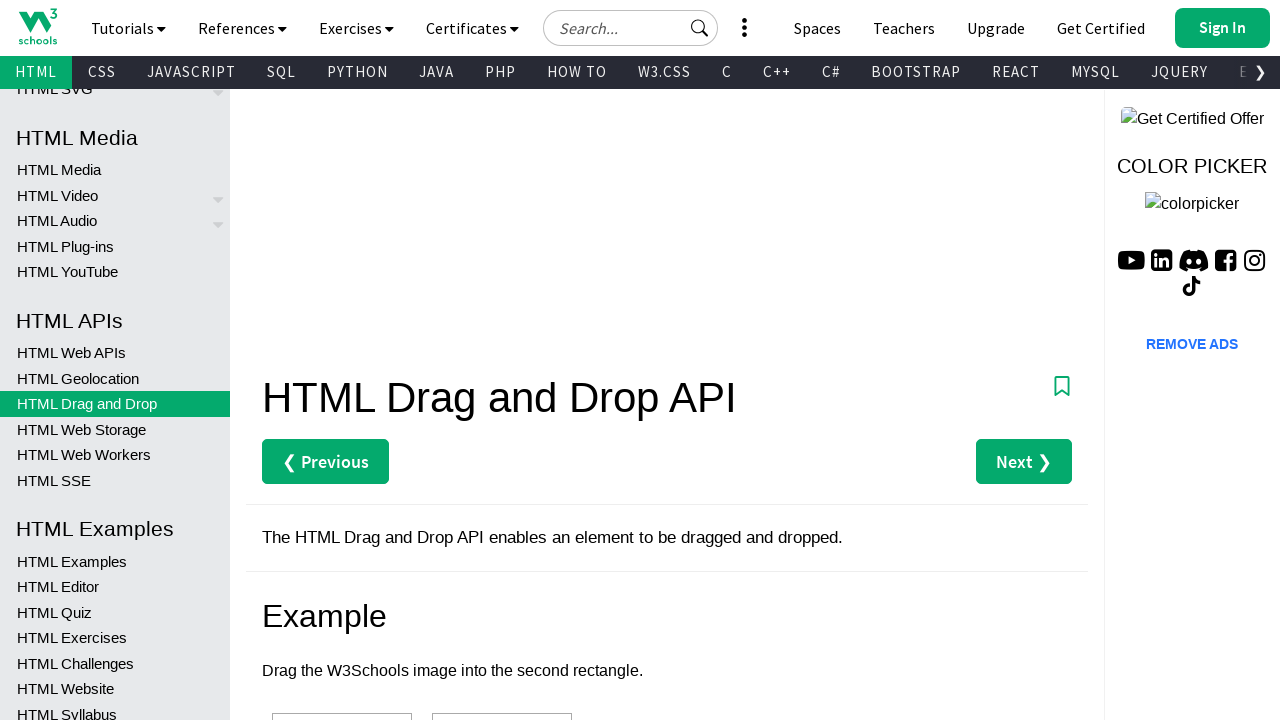

Located the W3Schools logo image source element
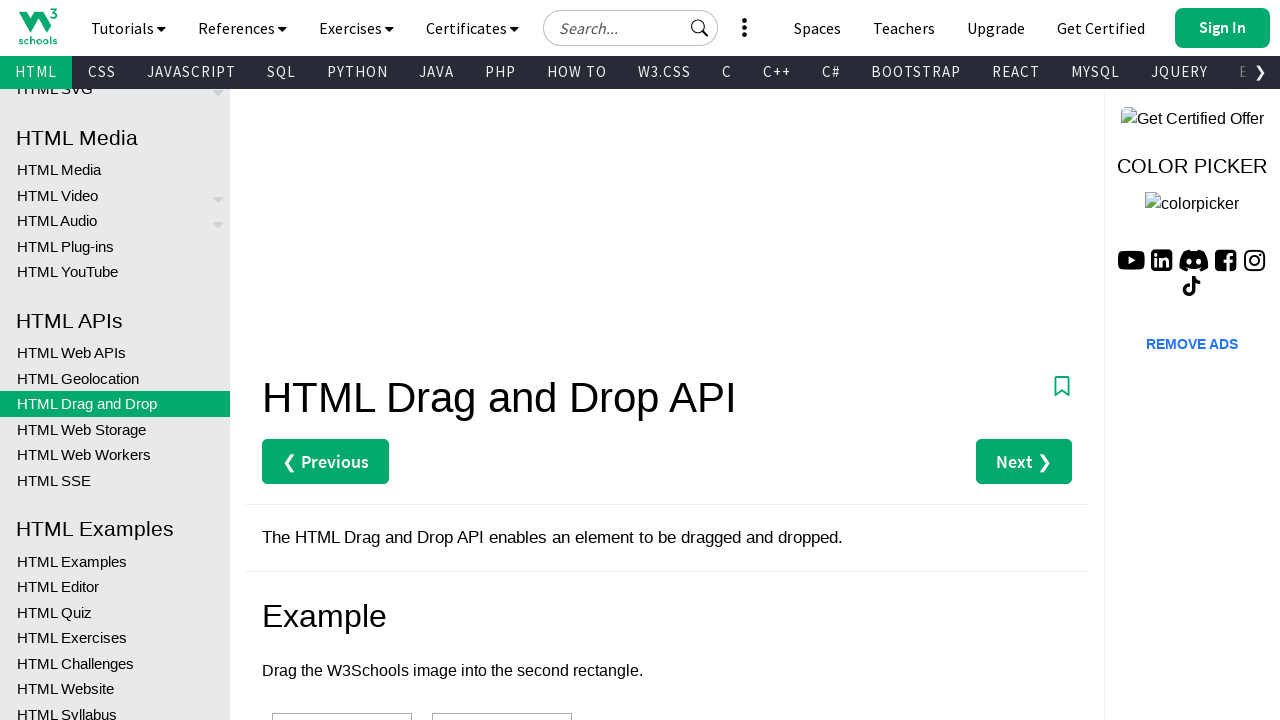

Located the target div destination element
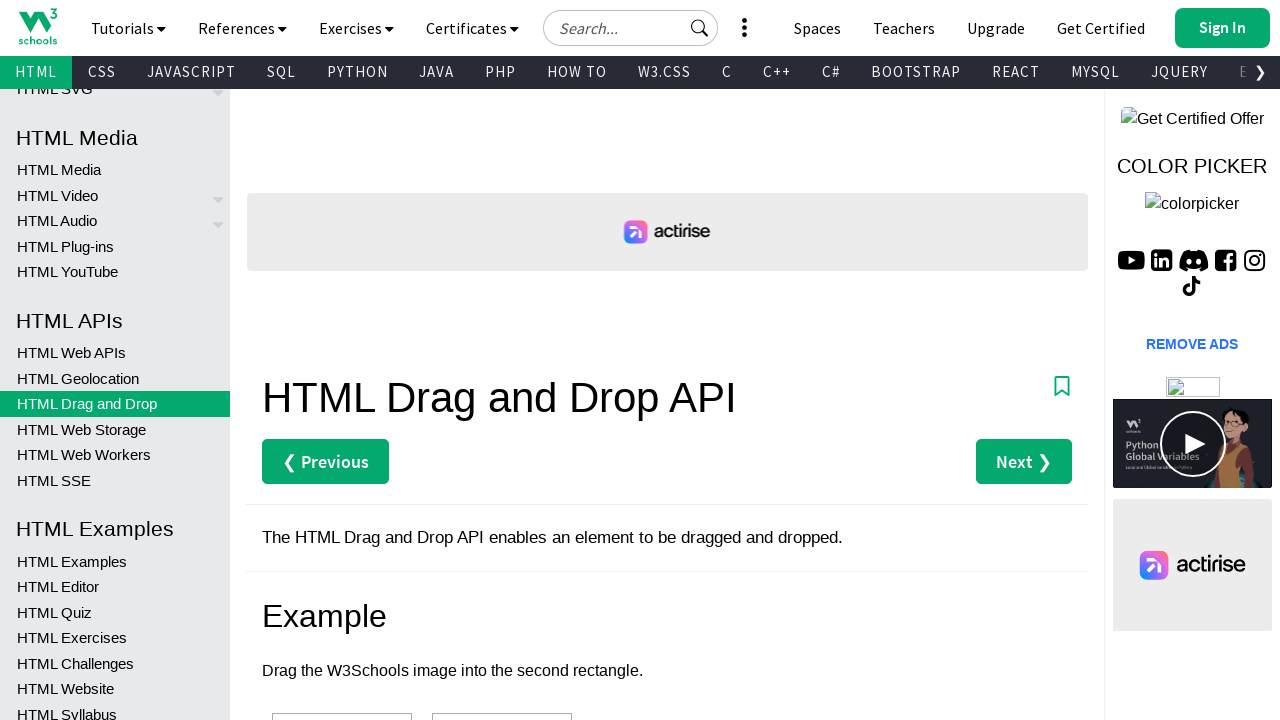

Dragged W3Schools logo image to target div container at (502, 361)
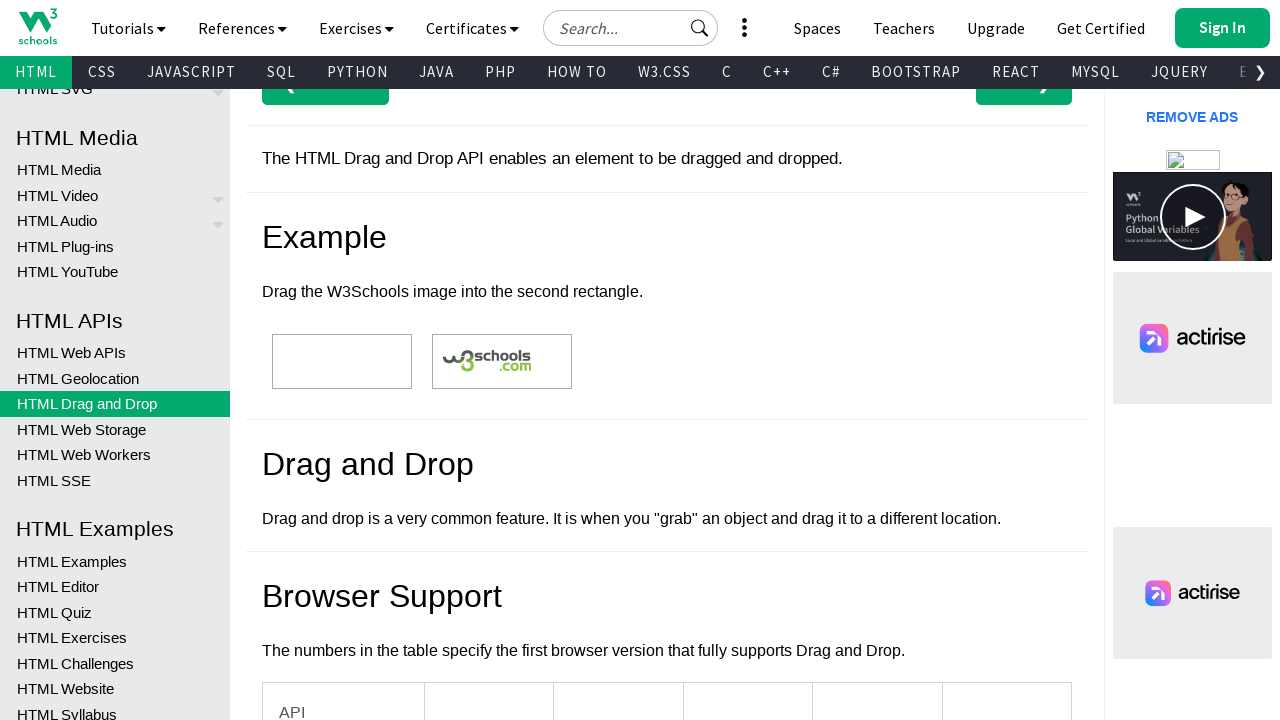

Waited 1000ms to verify drag and drop action completed
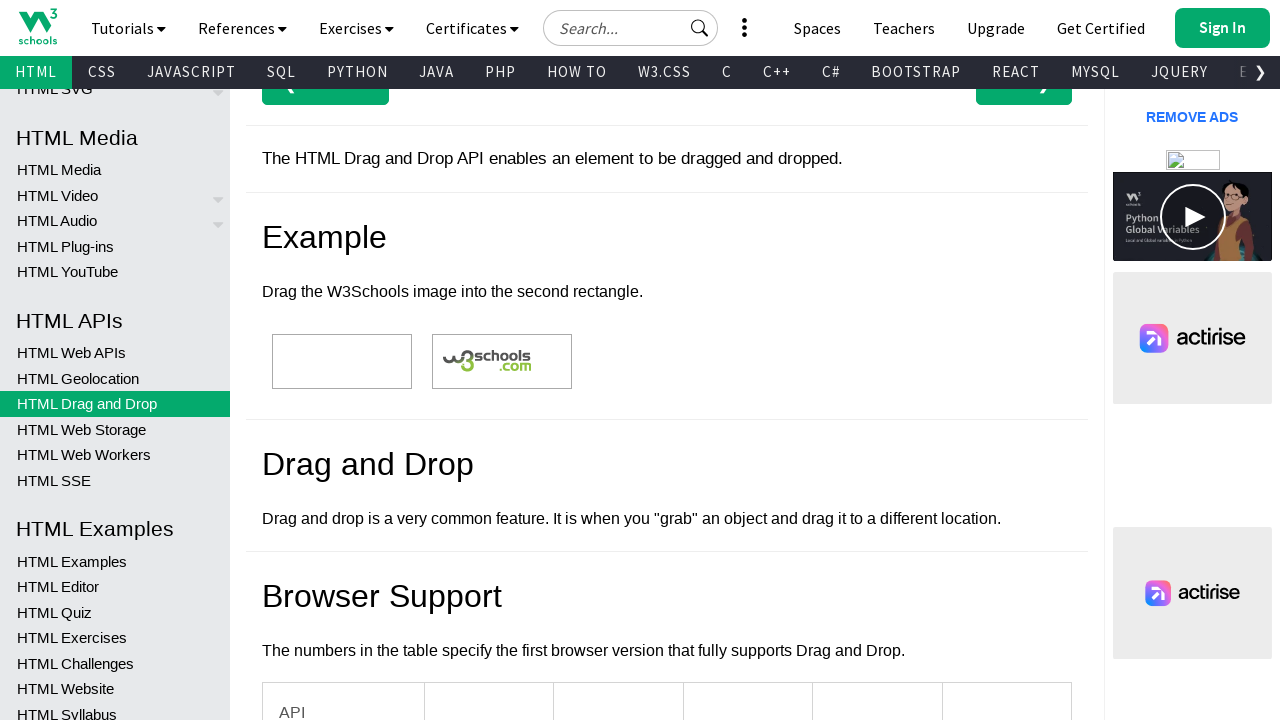

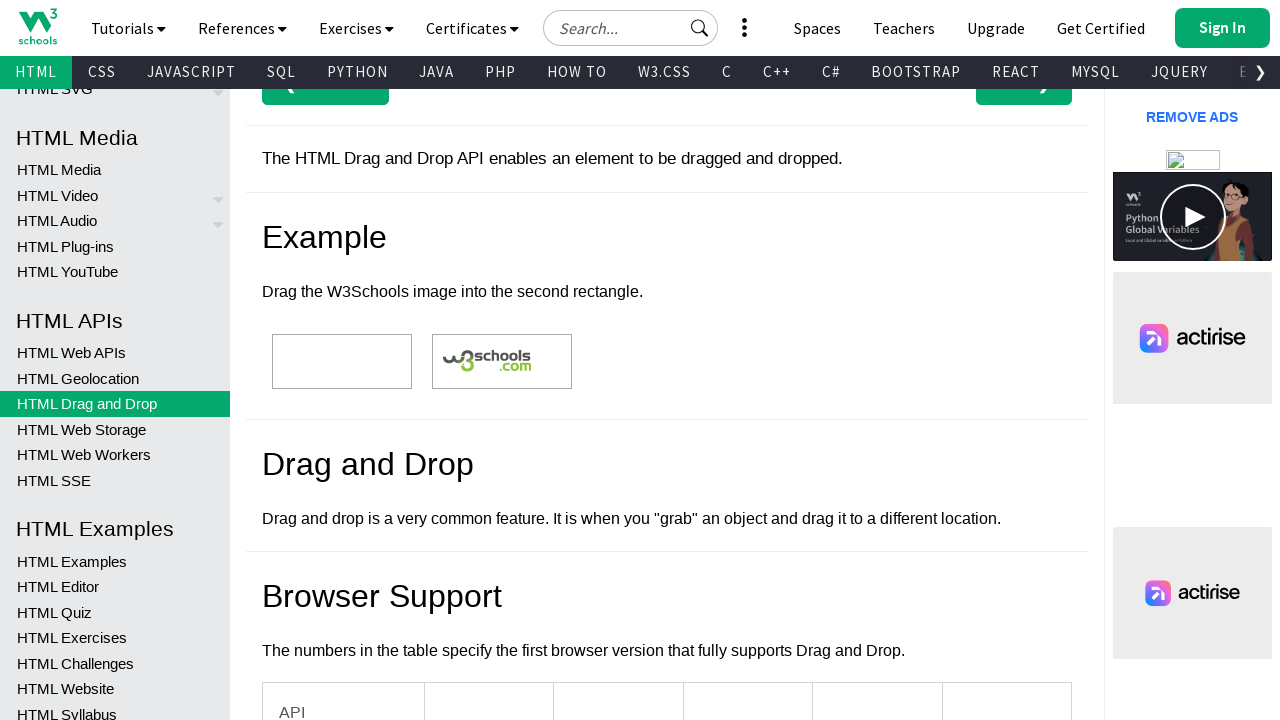